Navigates to Udemy's homepage and verifies the page loads by checking the title is present.

Starting URL: https://www.udemy.com/

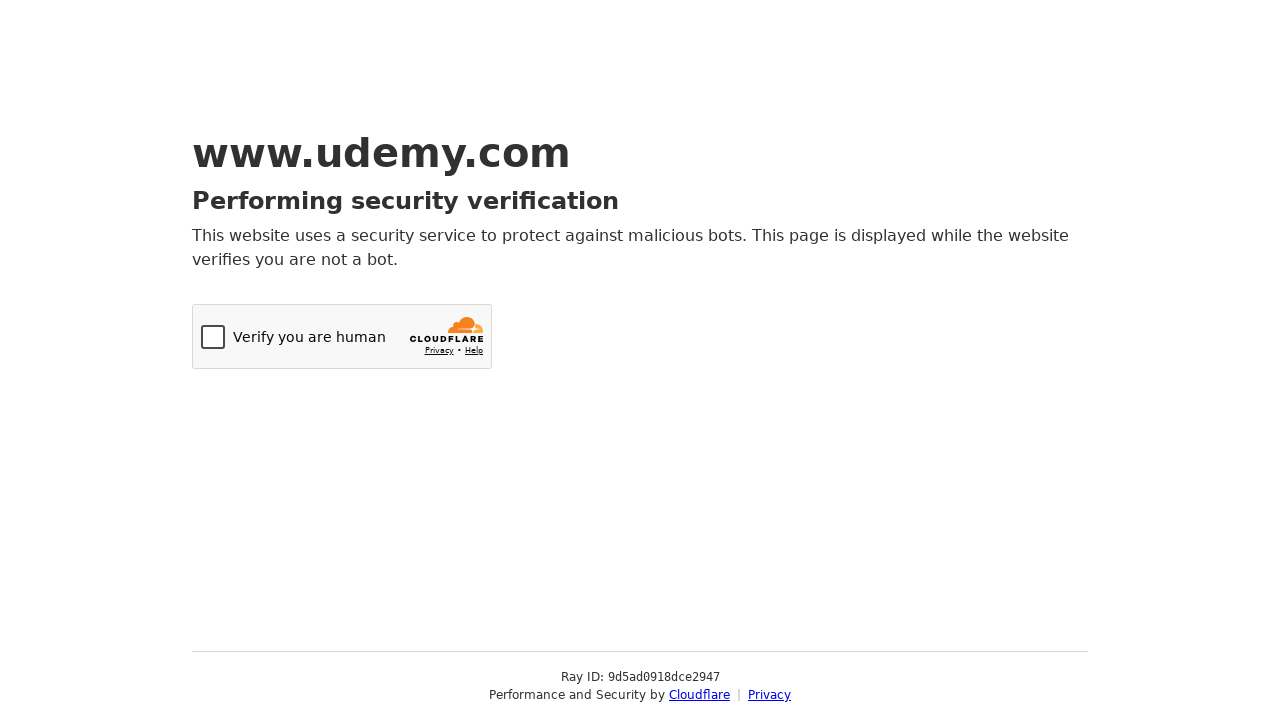

Navigated to Udemy homepage
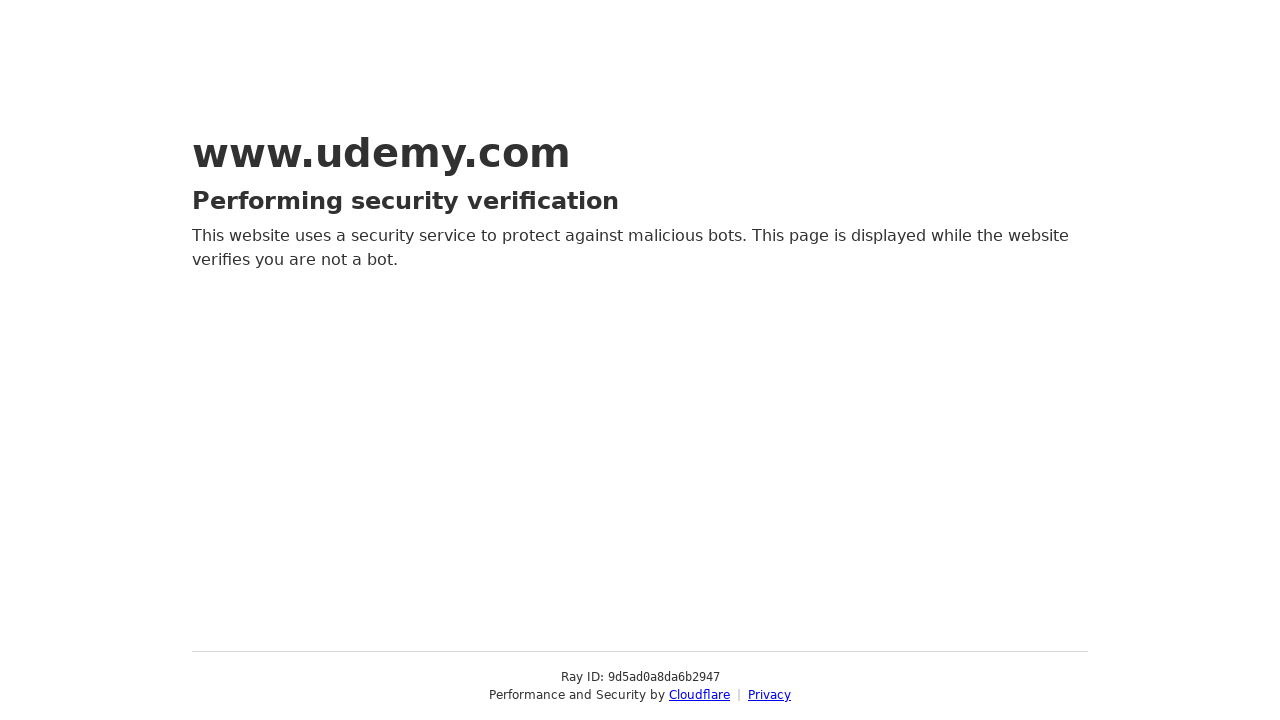

Page DOM content fully loaded
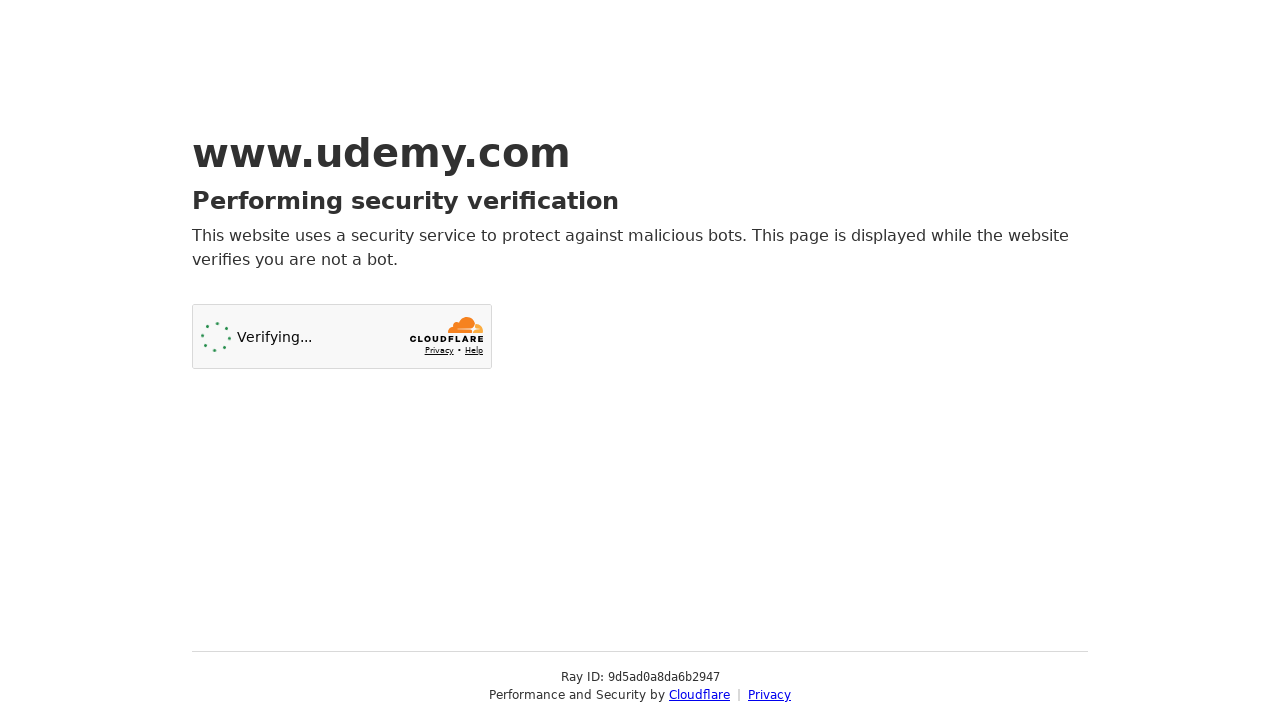

Retrieved page title
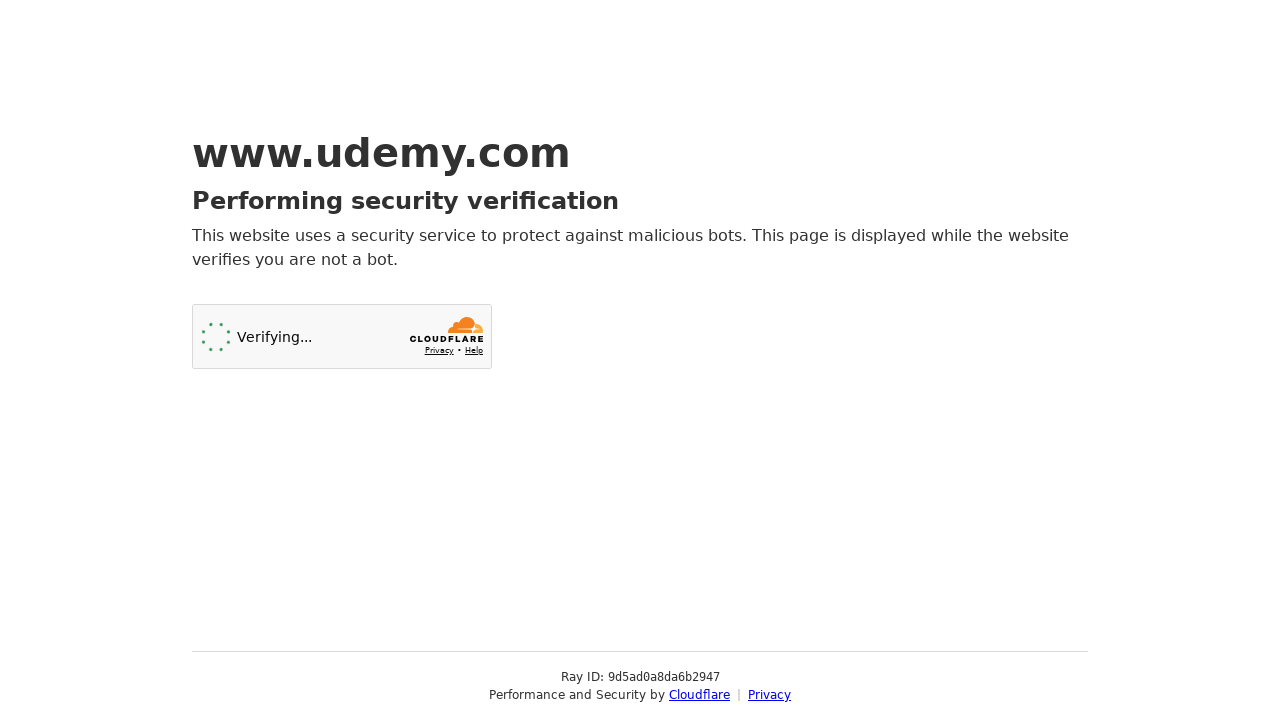

Verified page title is present and non-empty
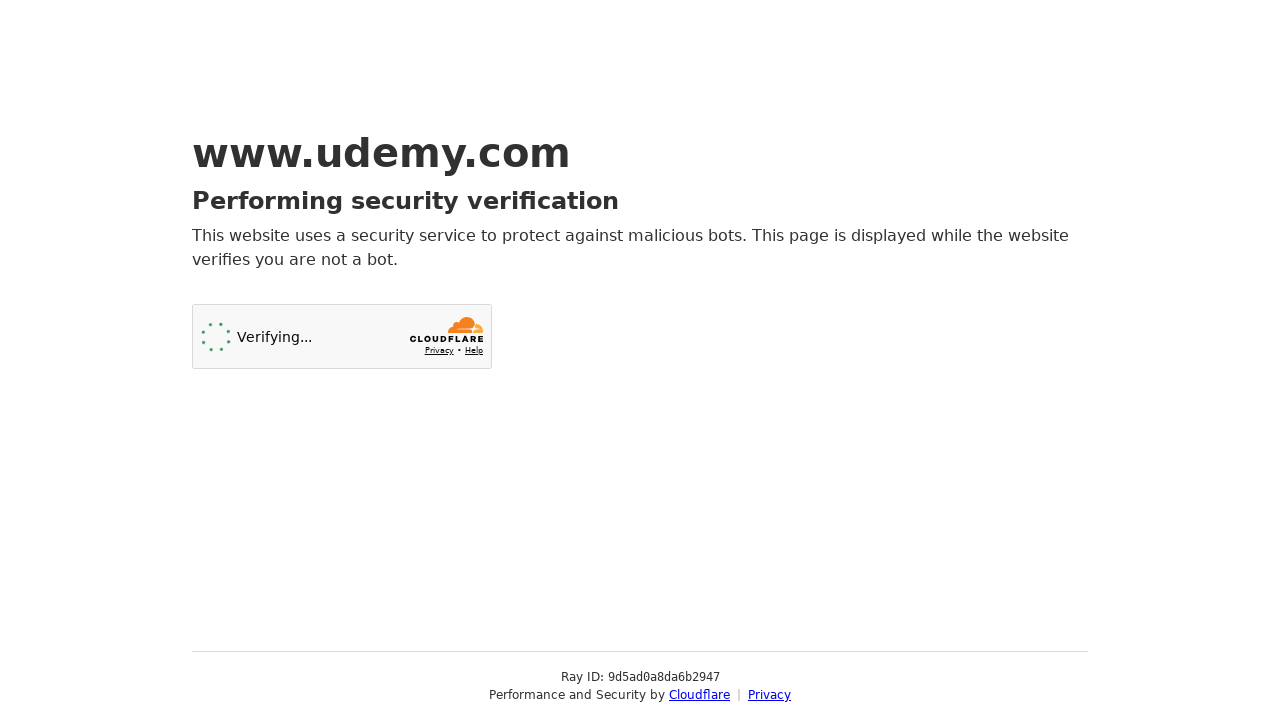

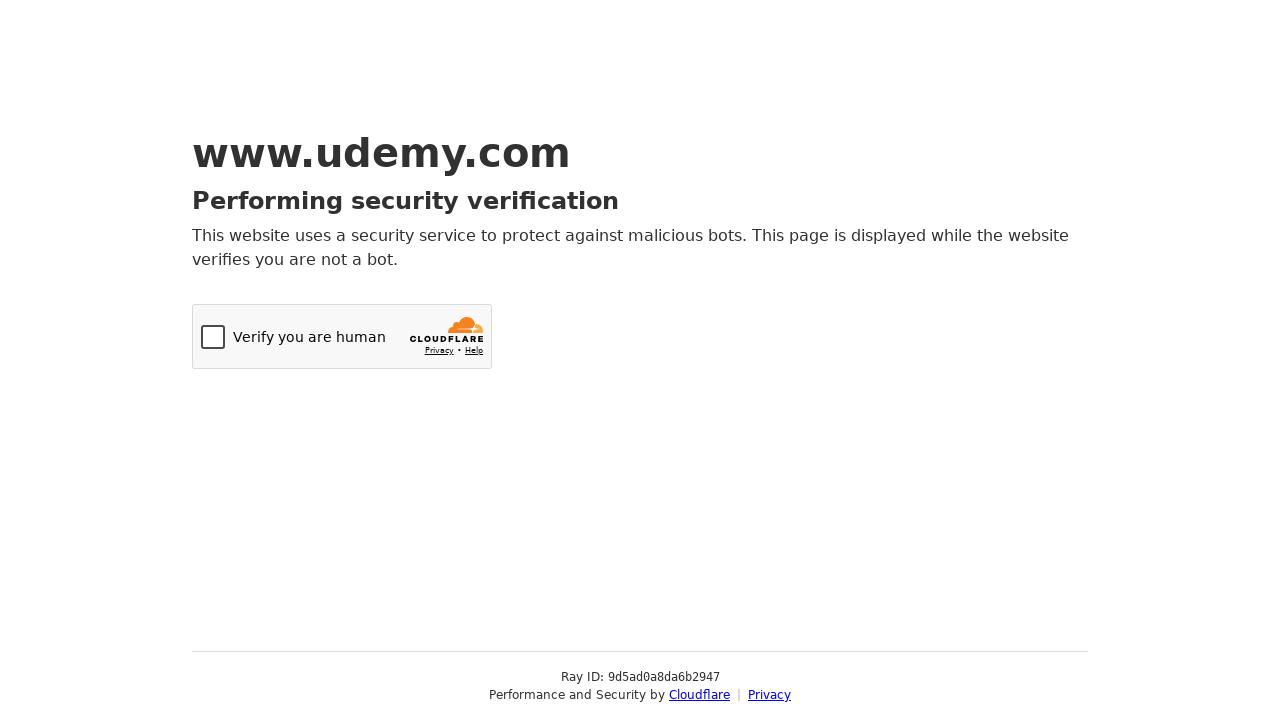